Navigates to a PTT StupidClown forum index page, finds article links, and navigates to one of the articles to verify the page loads with content.

Starting URL: https://www.ptt.cc/bbs/StupidClown/index1500.html

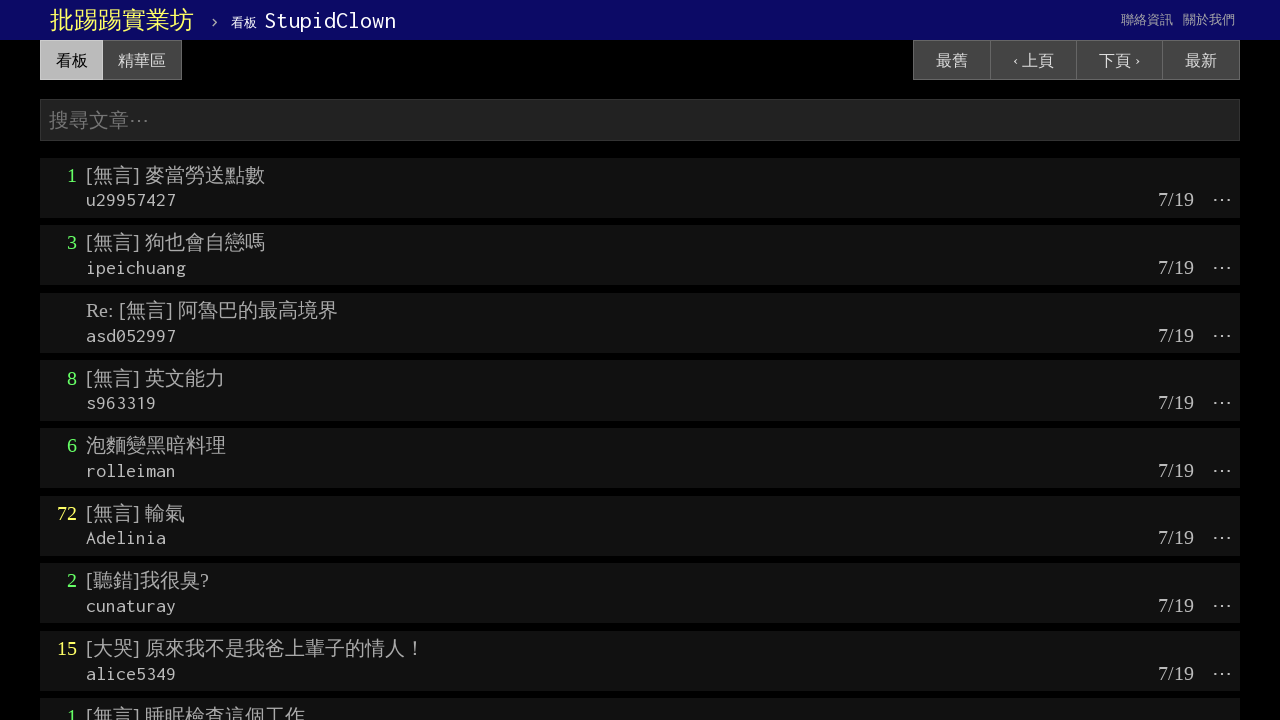

Waited for article titles to load on PTT StupidClown forum index
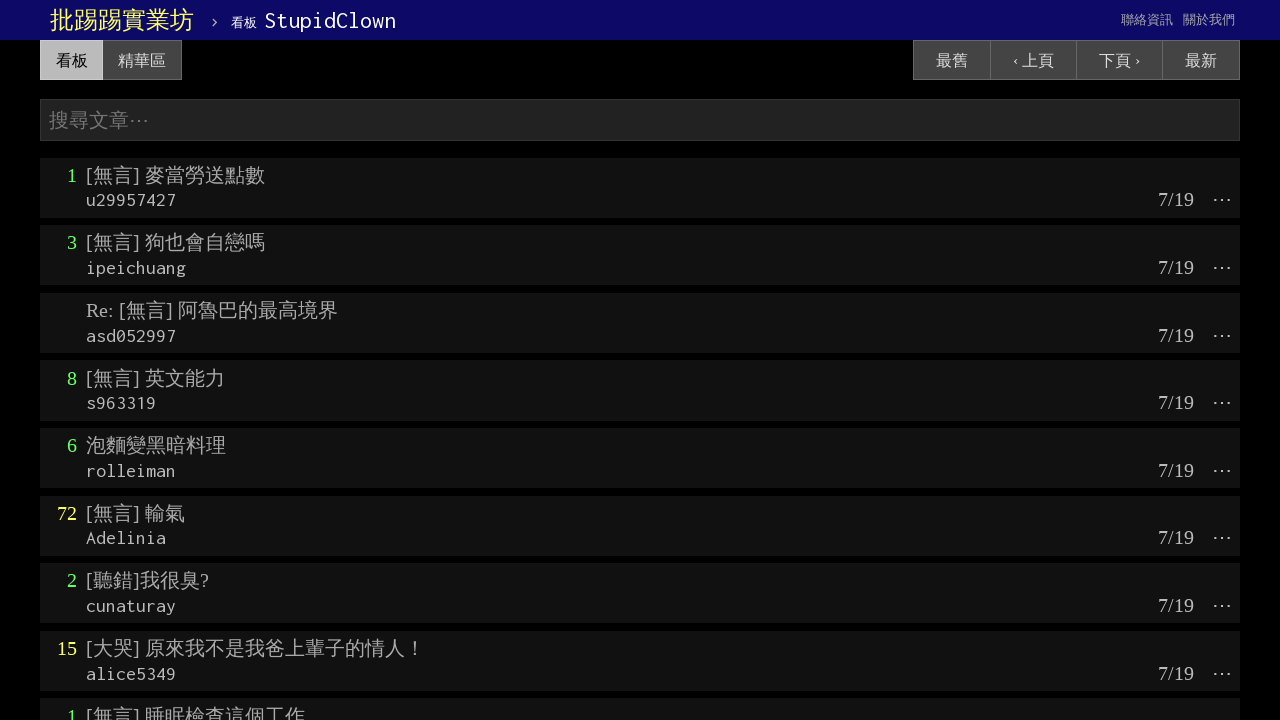

Located all article title links
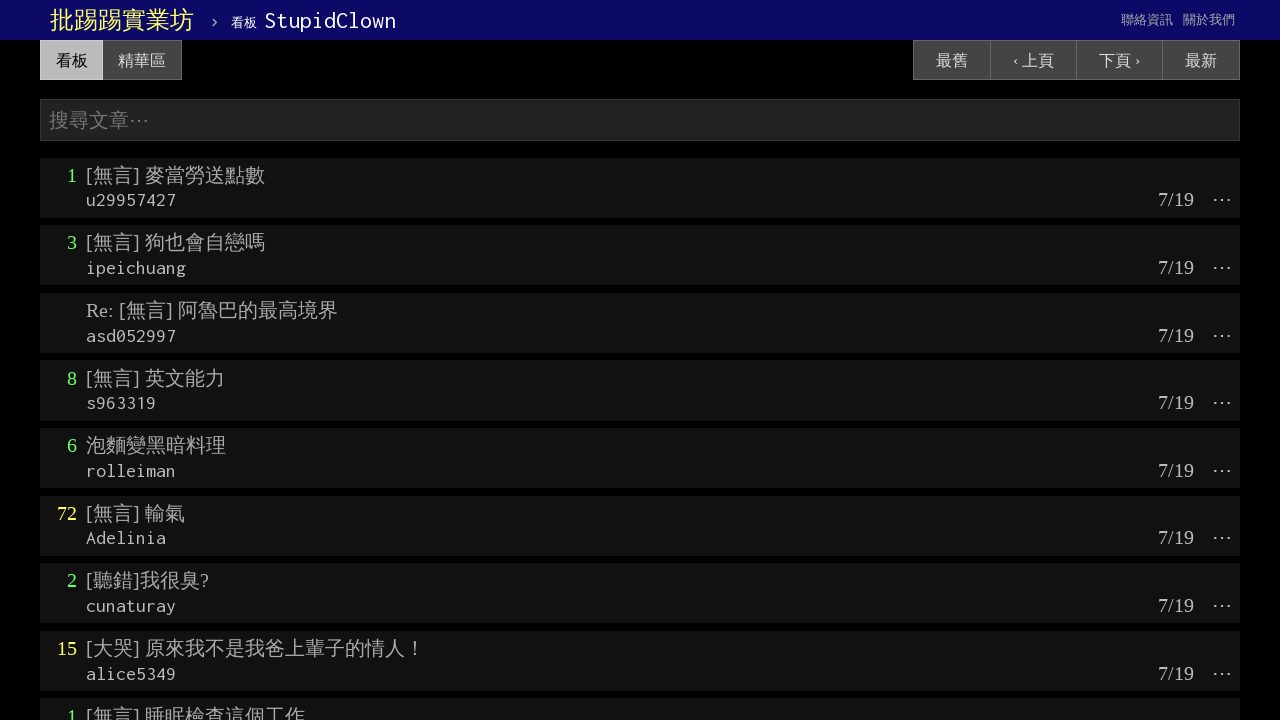

Found 20 article links on the page
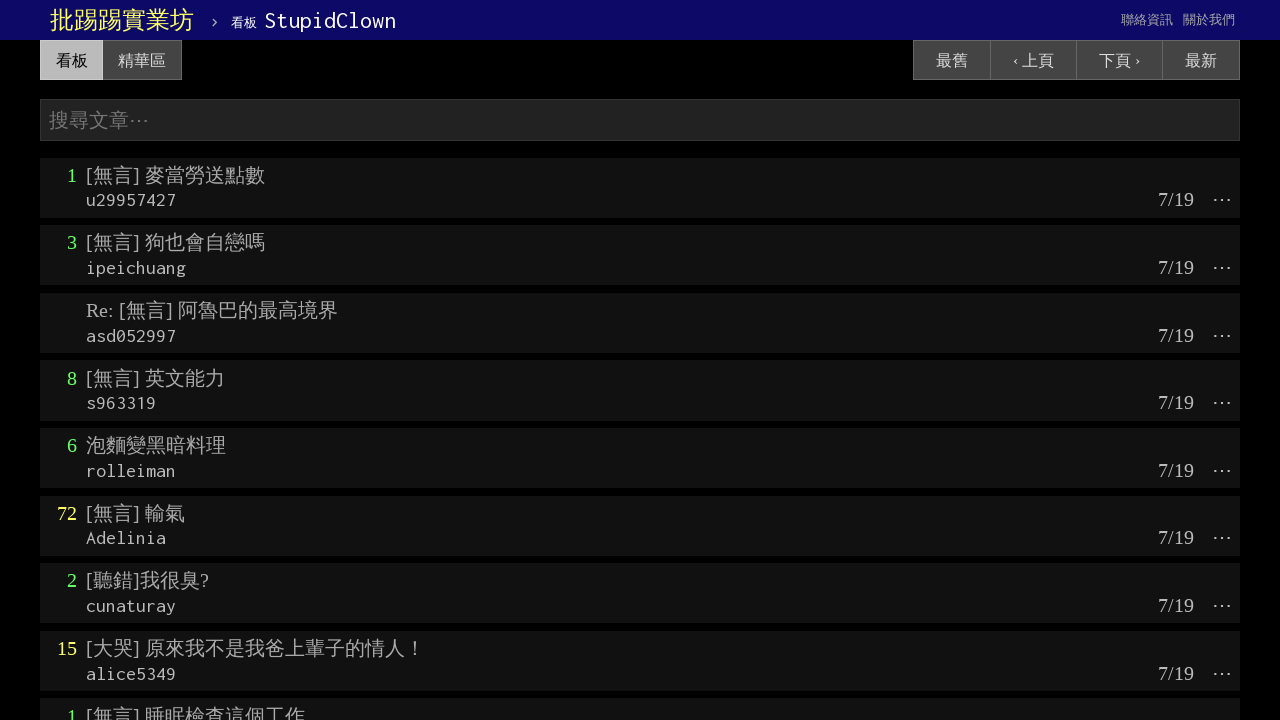

Retrieved href attribute from 6th article link: /bbs/StupidClown/M.1405771165.A.076.html
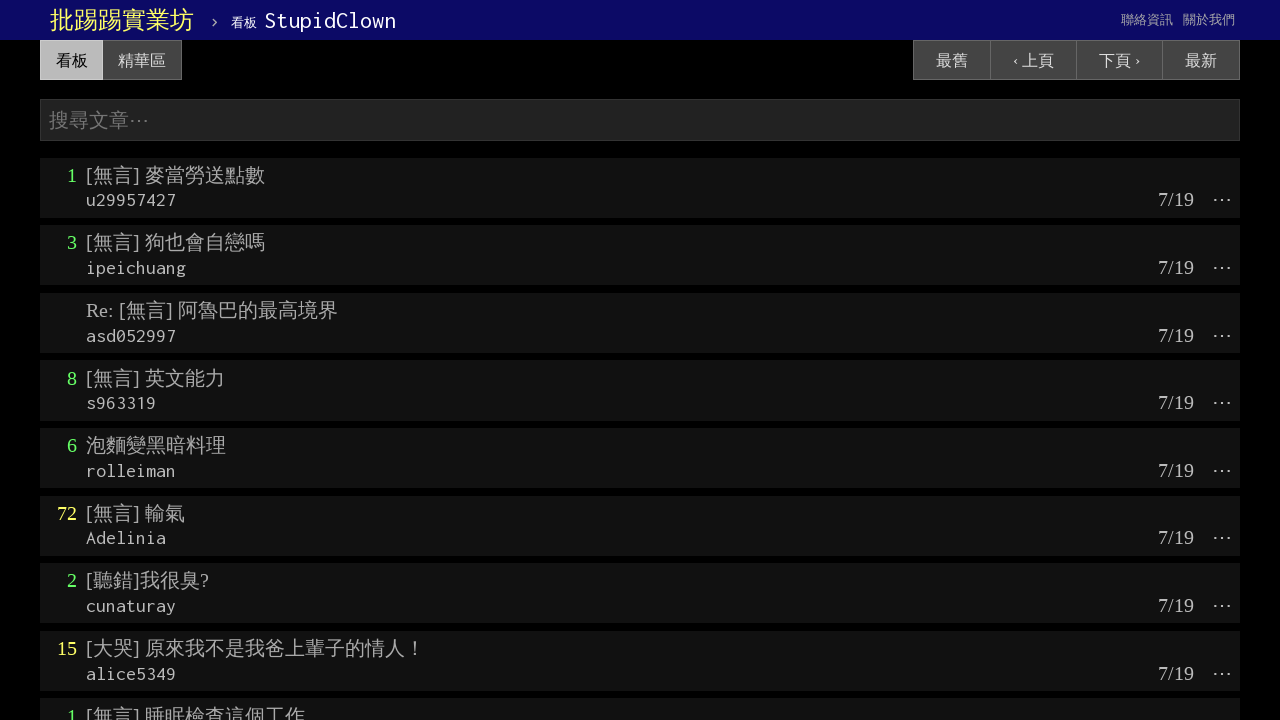

Navigated to article at https://www.ptt.cc/bbs/StupidClown/M.1405771165.A.076.html
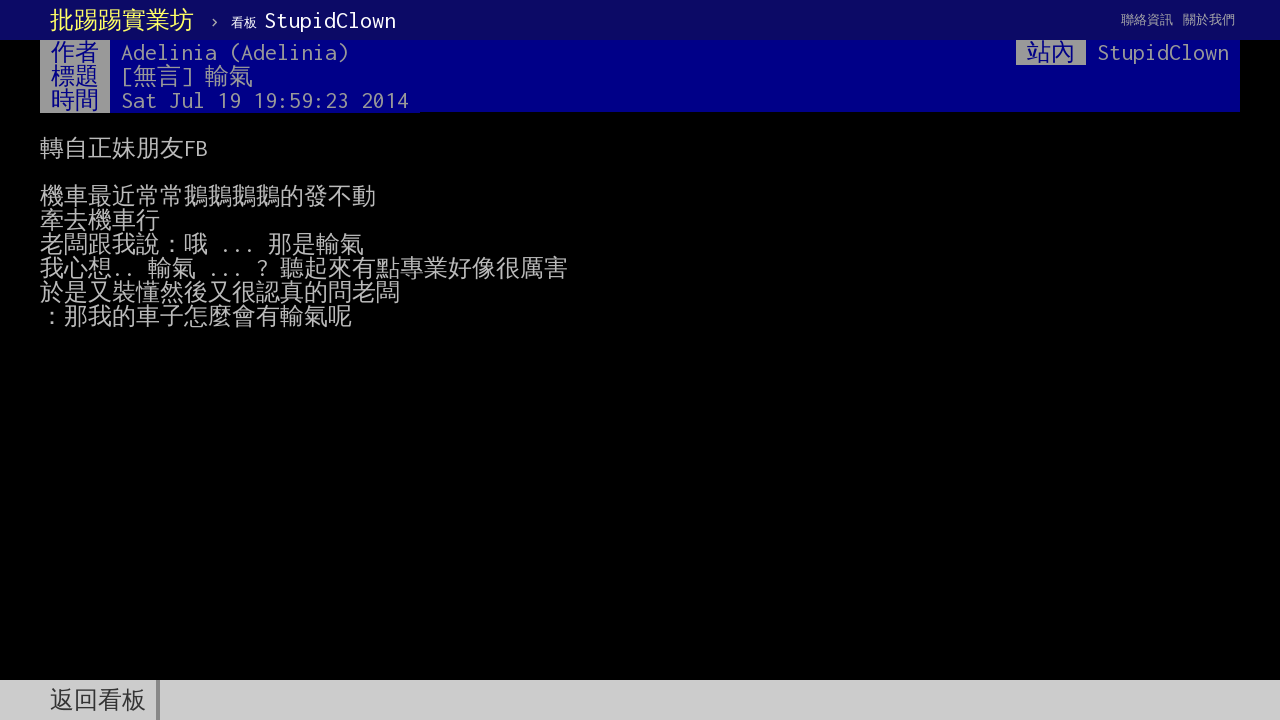

Waited for article content to load in main-content div
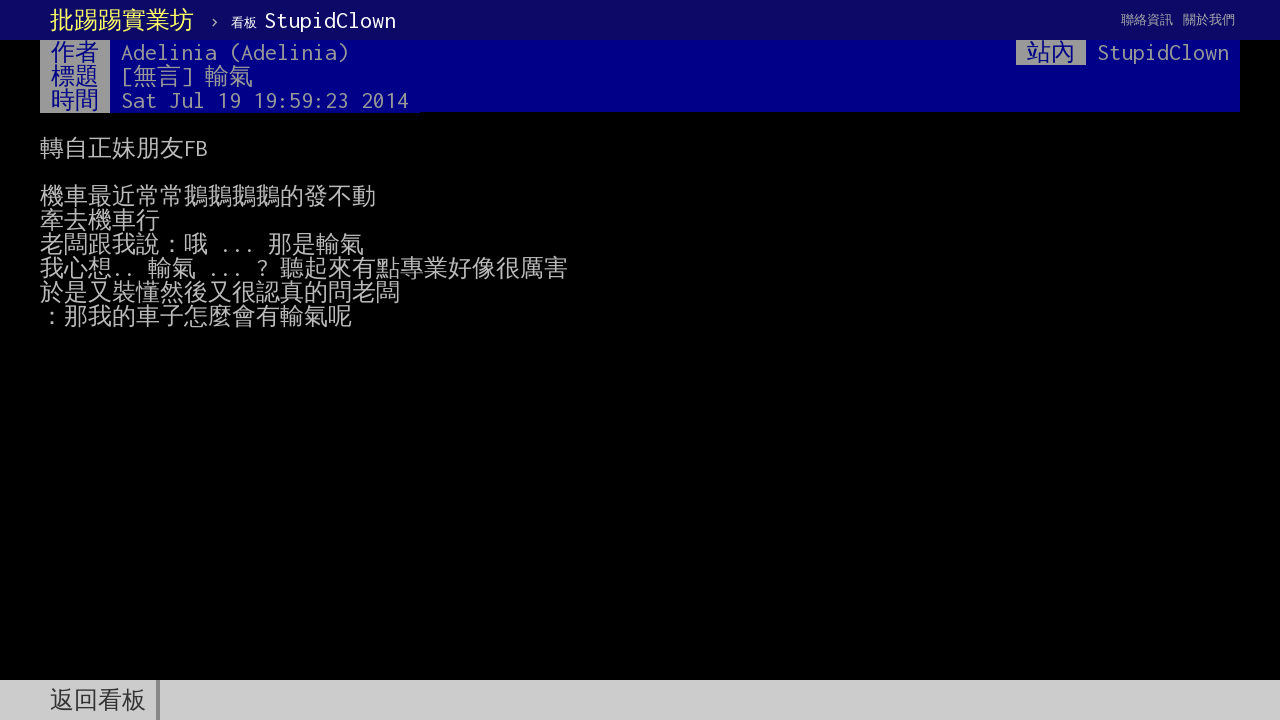

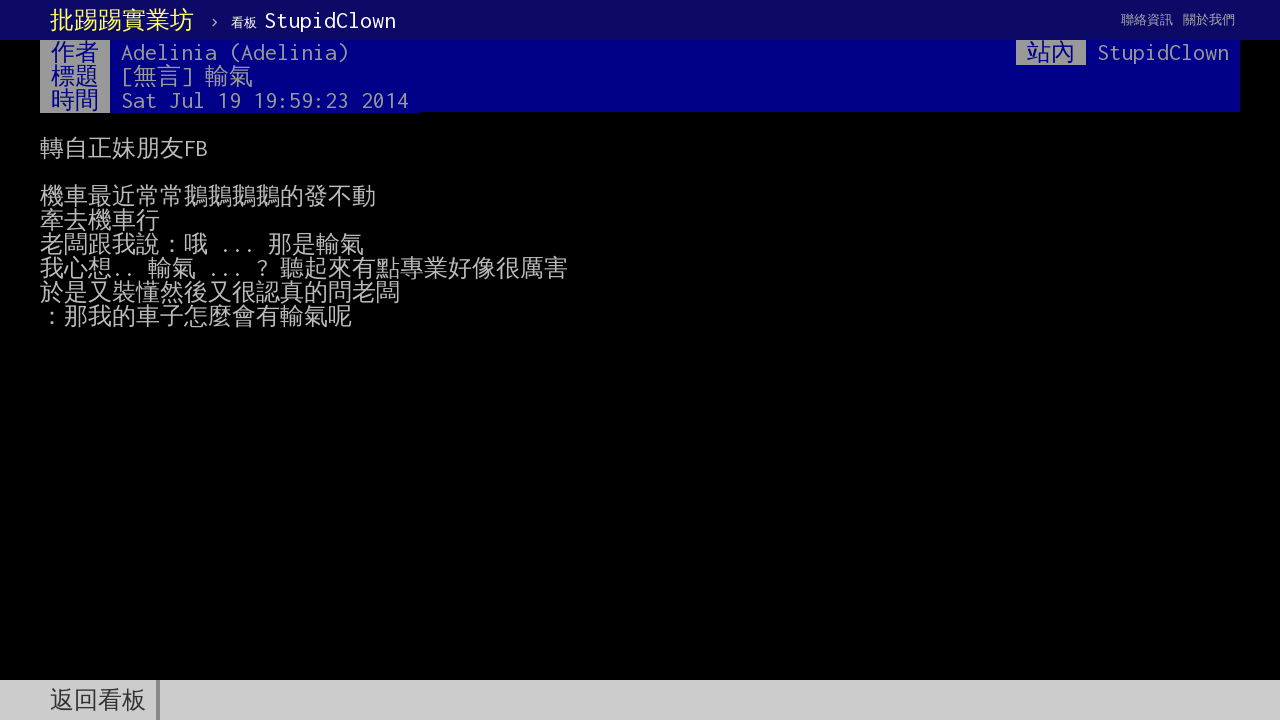